Navigates to Flipkart homepage and waits for the page to fully load

Starting URL: https://www.flipkart.com/

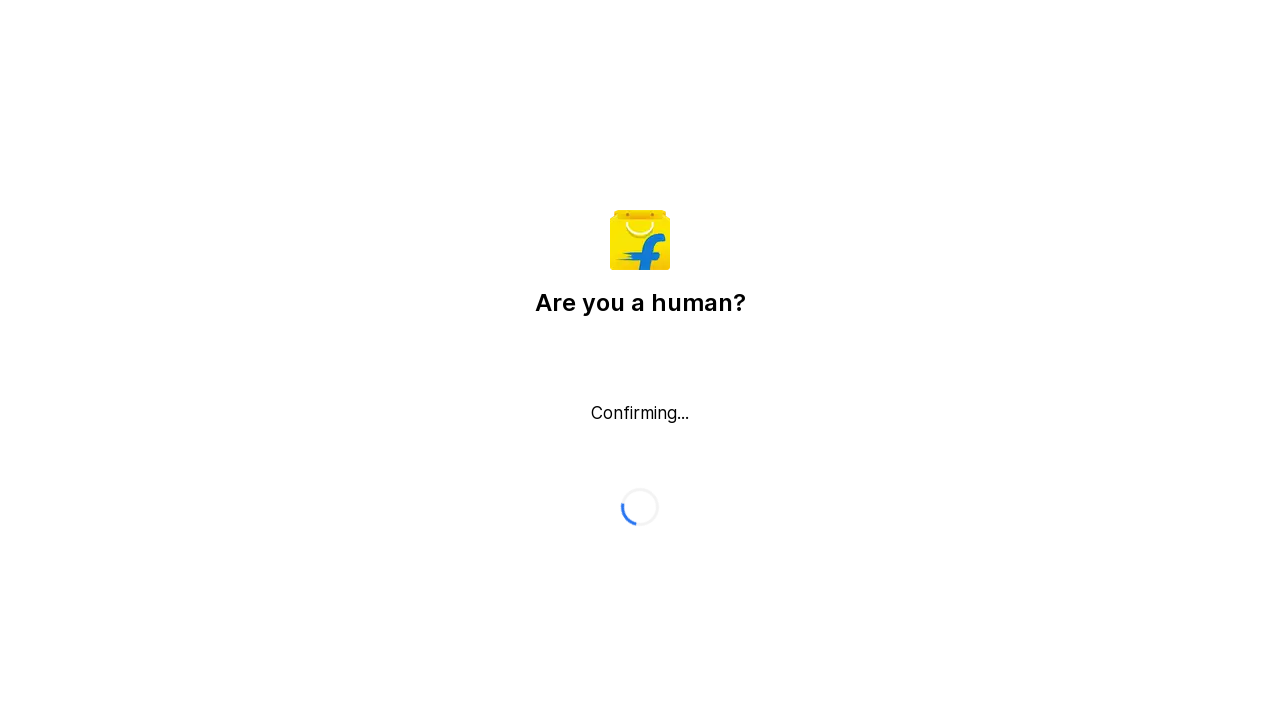

Waited 4 seconds for page to fully load
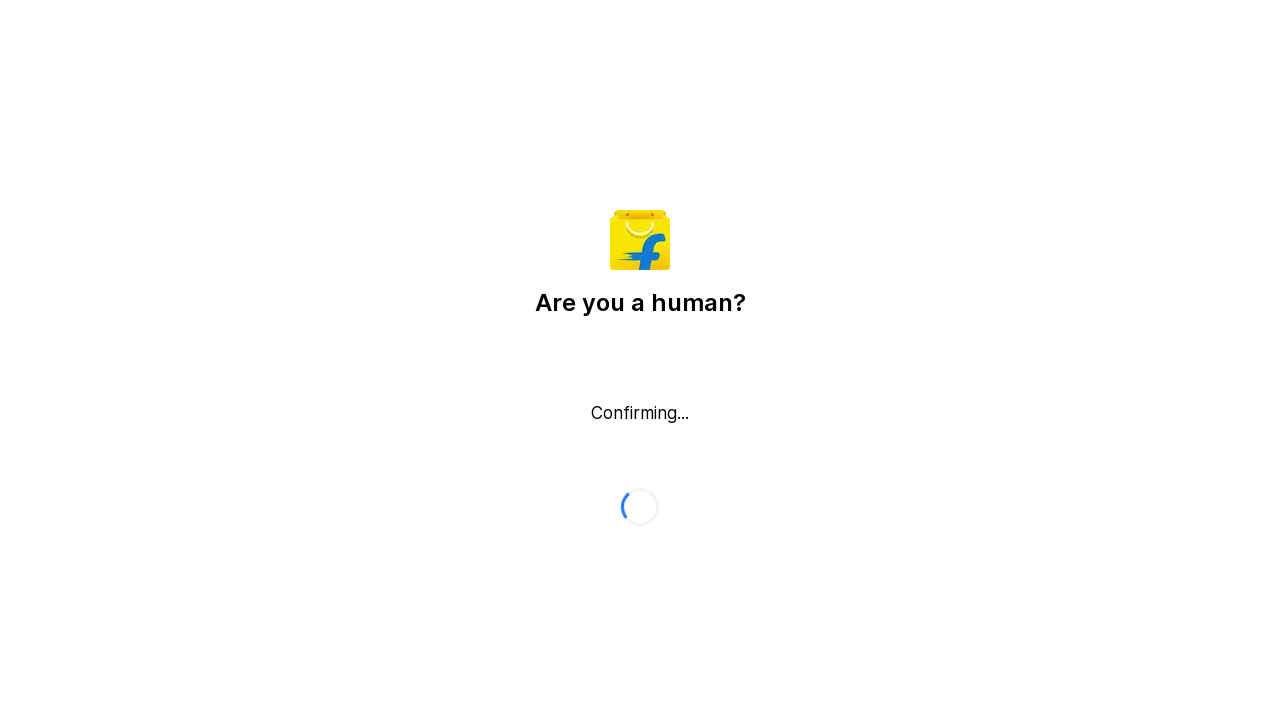

Verified Flipkart homepage loaded with domcontentloaded state
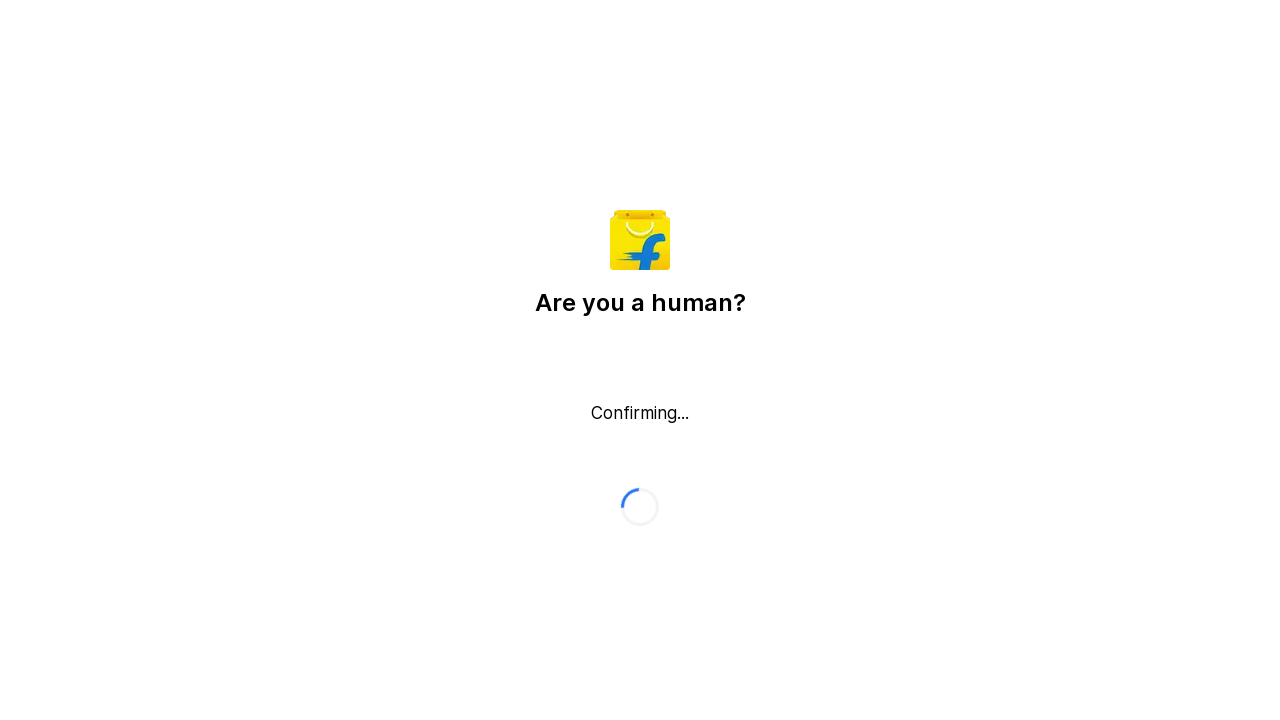

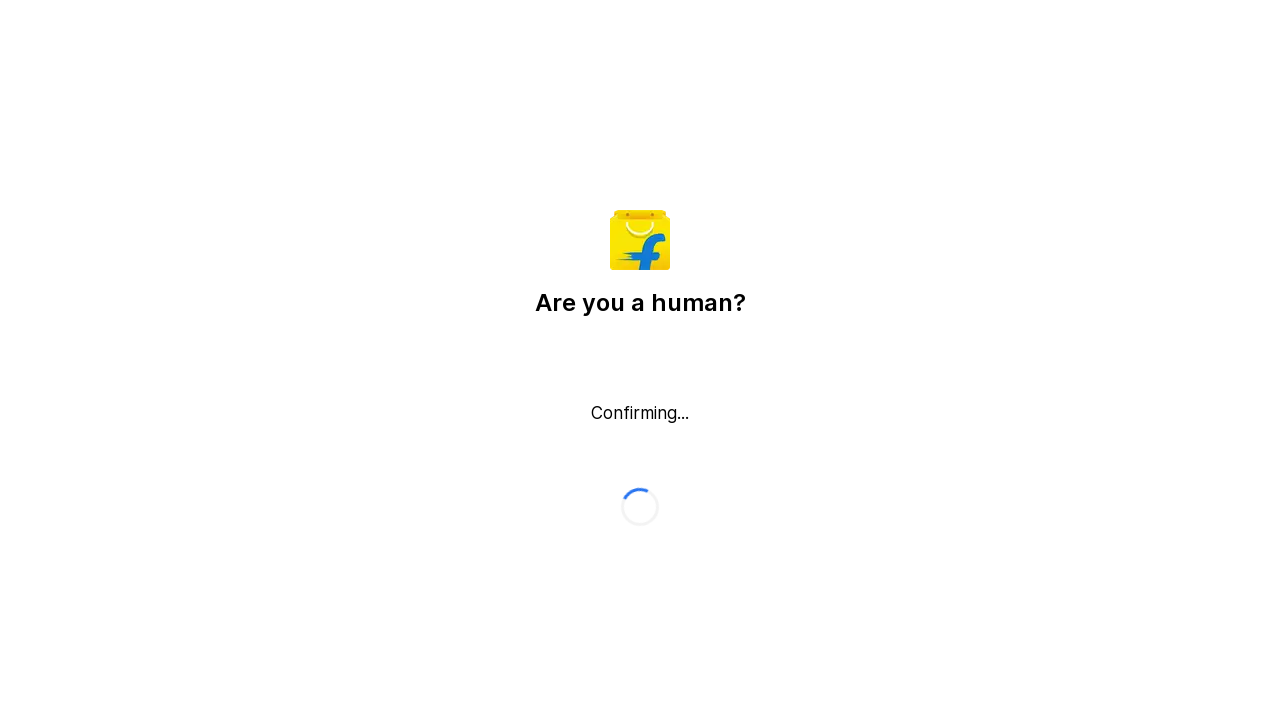